Tests the search functionality by clicking the search button, entering a search term, and submitting the search form

Starting URL: https://us.puma.com/us/en

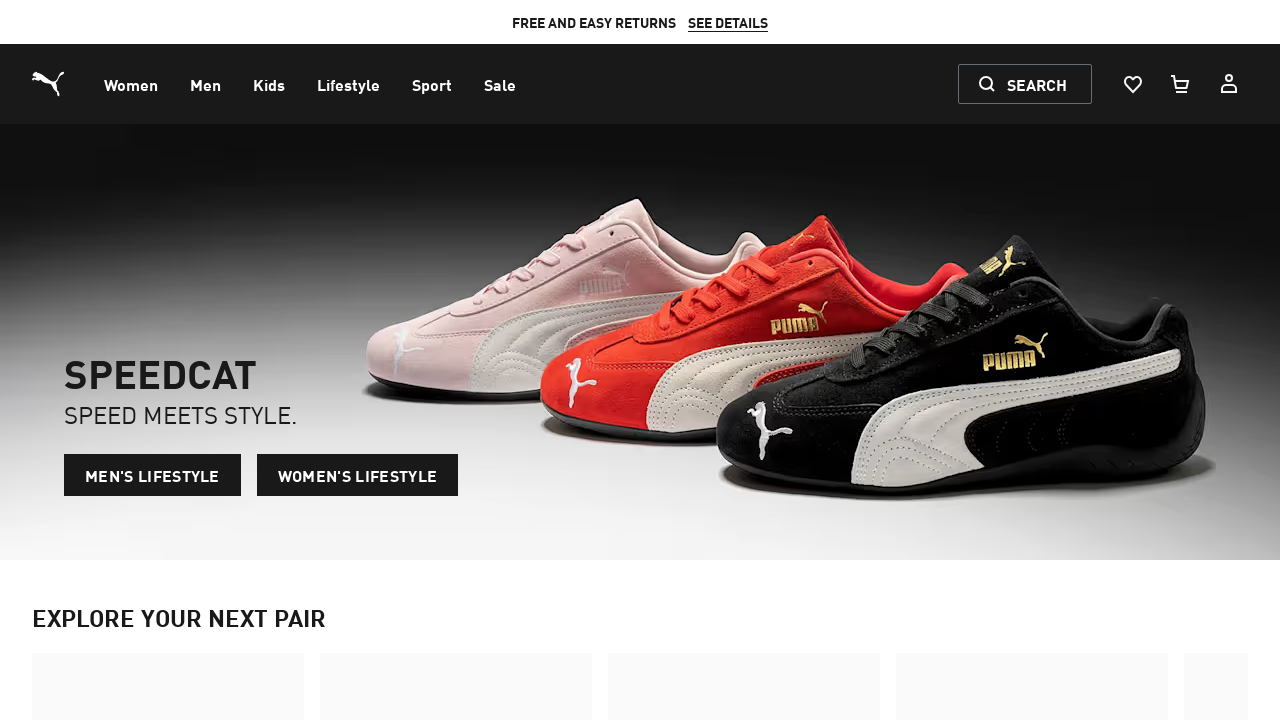

Clicked search button in navigation at (1025, 84) on [data-test-id="search-button-nav"]
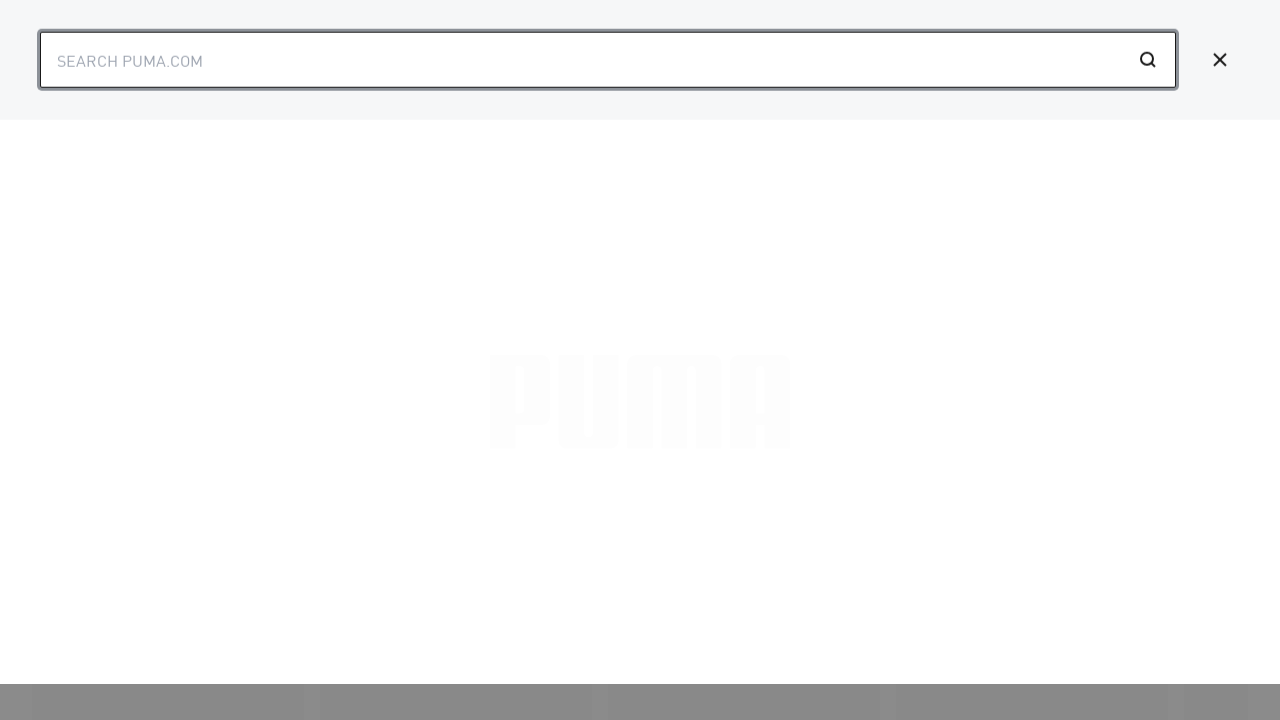

Entered 'Sneakers' in search field on [data-test-id="search-flyout-form-input"]
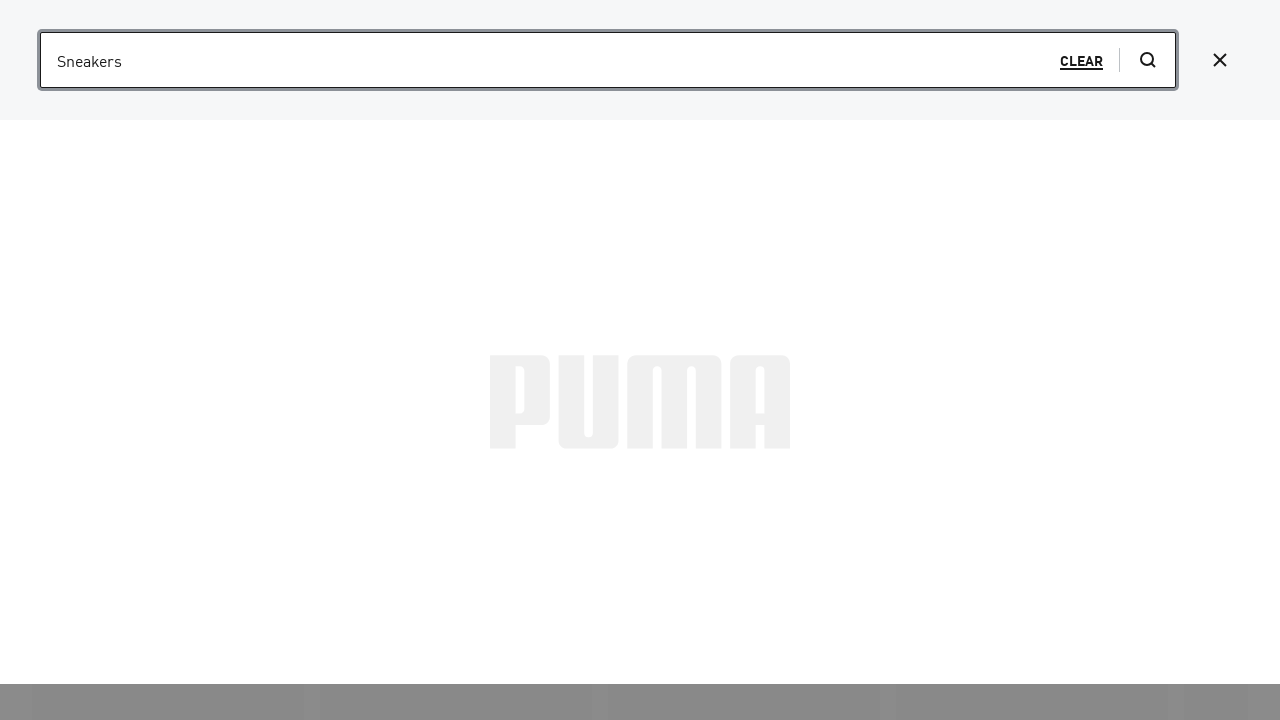

Submitted search form at (1148, 60) on [data-test-id="search-flyout-form-submit"]
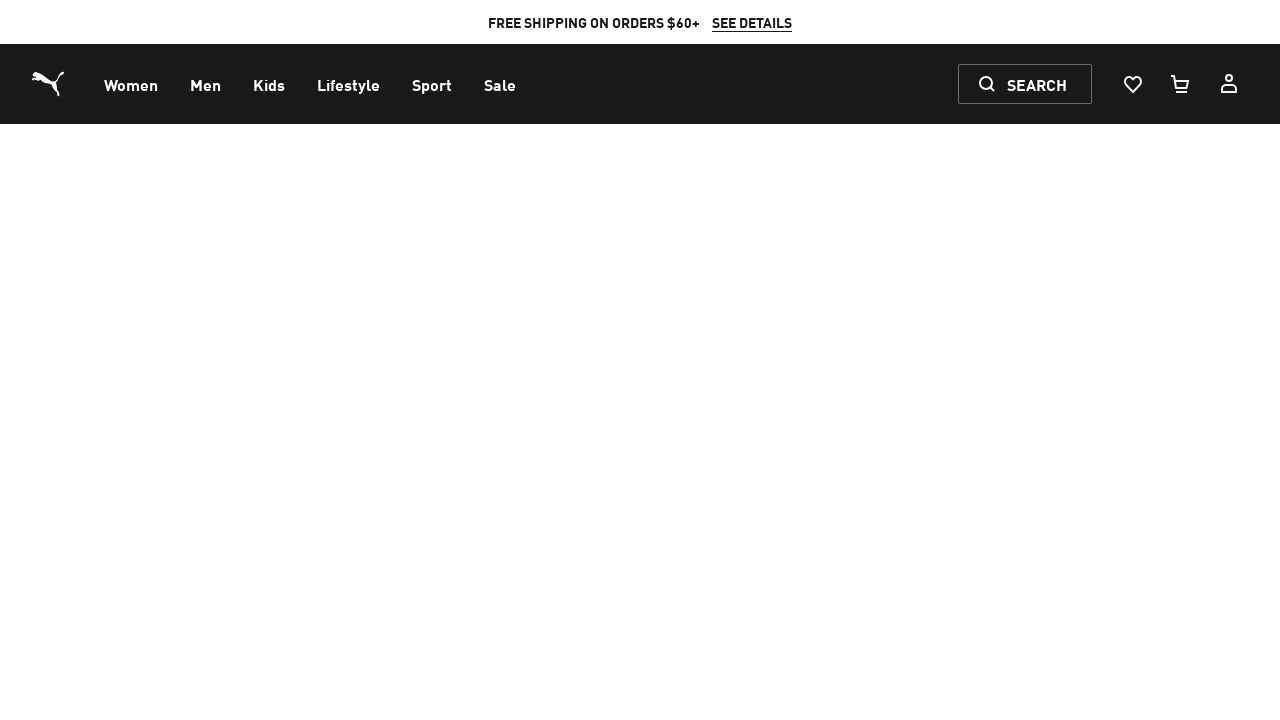

Search results loaded with images attached
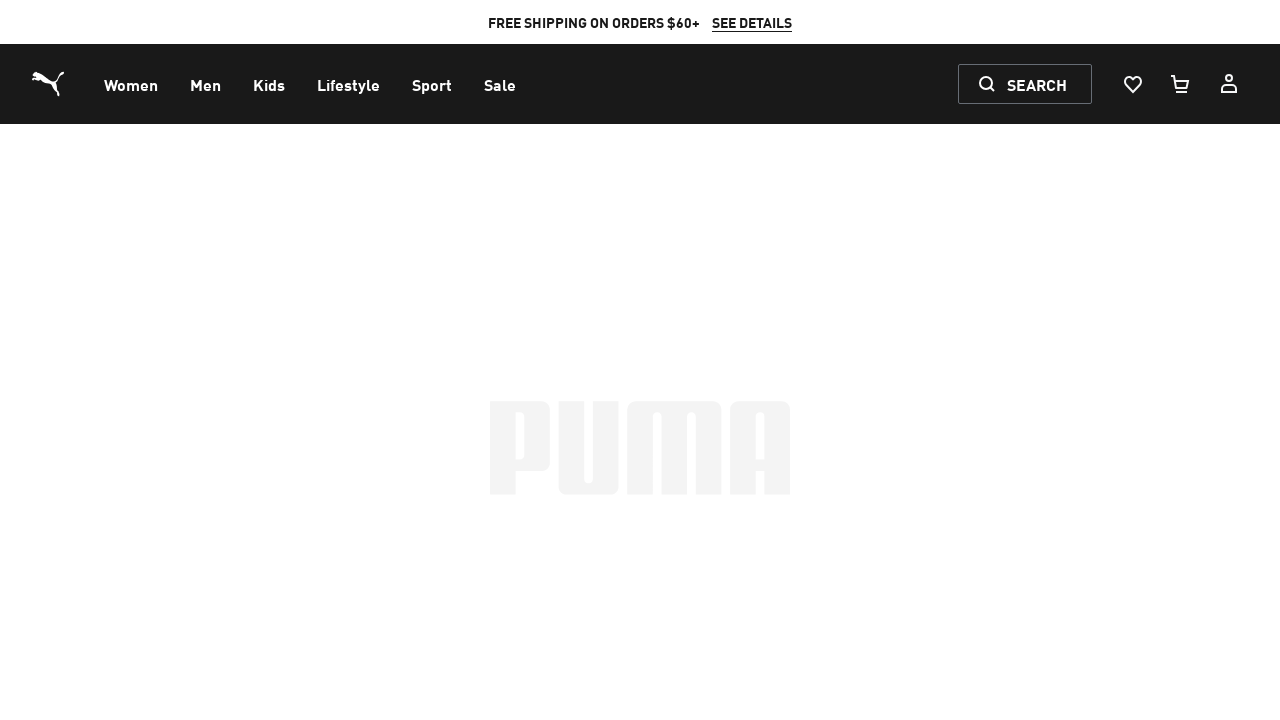

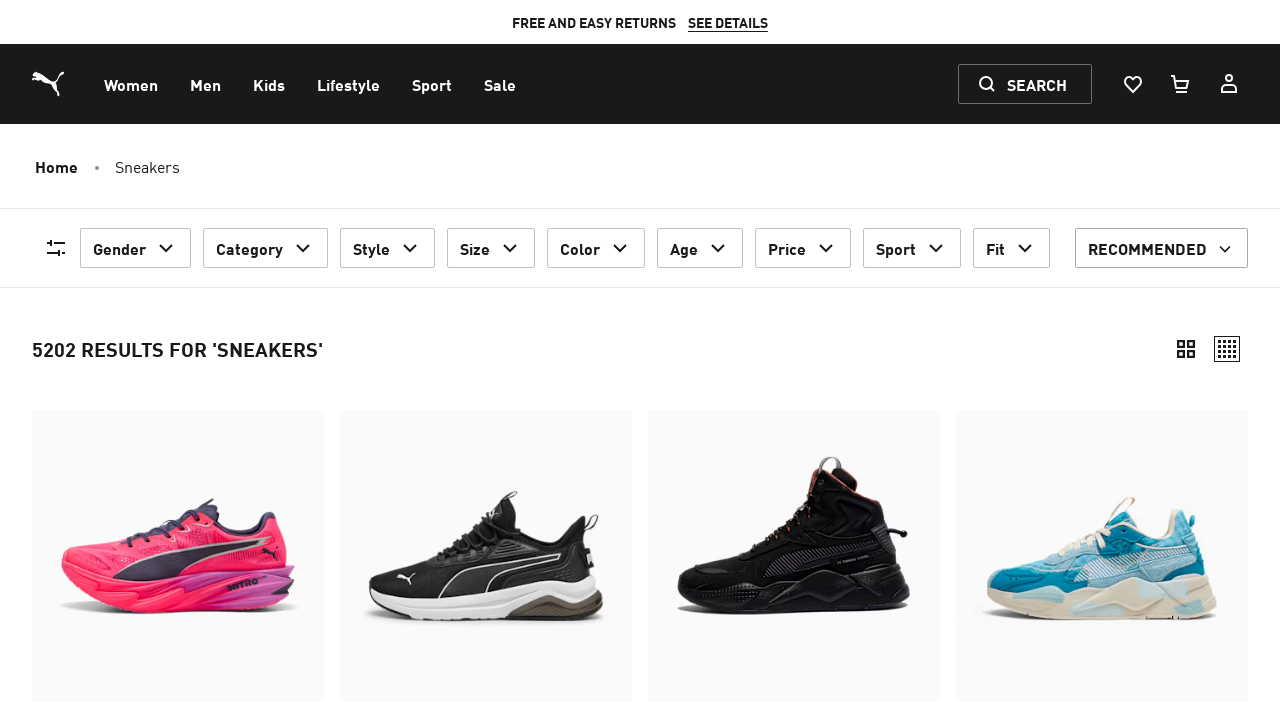